Tests file upload functionality by selecting a file using the file input element on a demo upload page

Starting URL: https://the-internet.herokuapp.com/upload

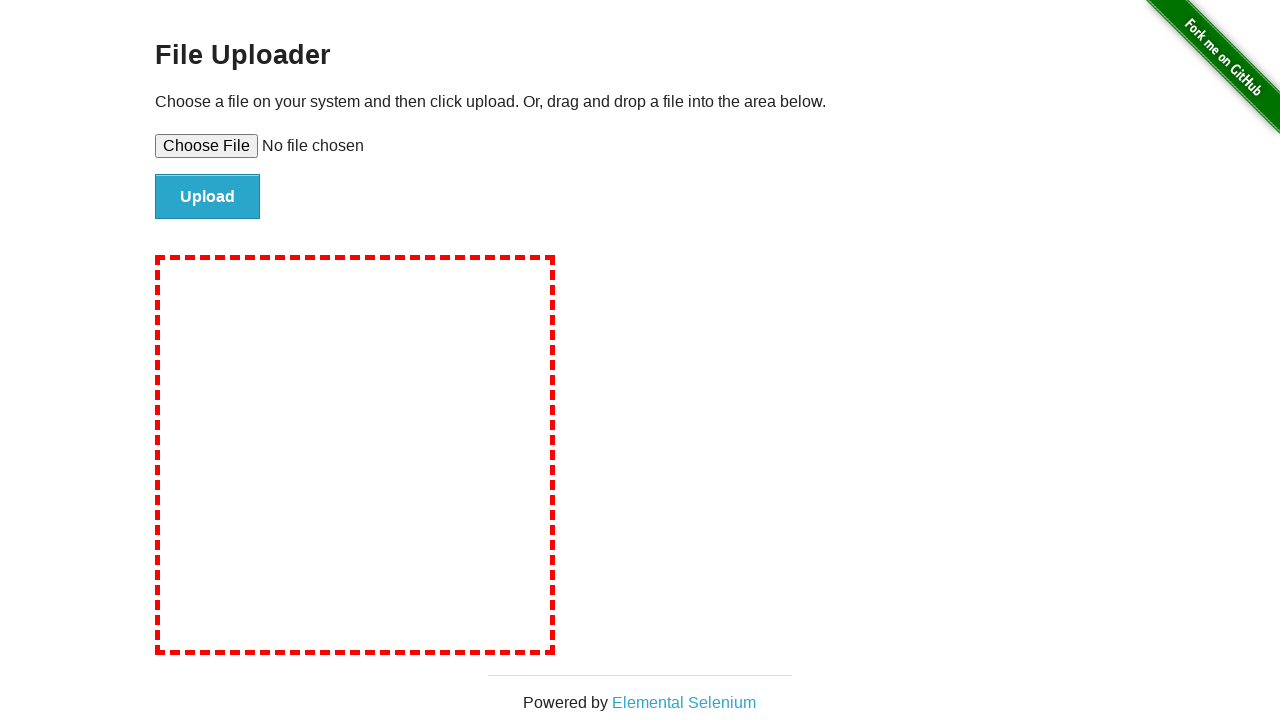

Created temporary test file for upload
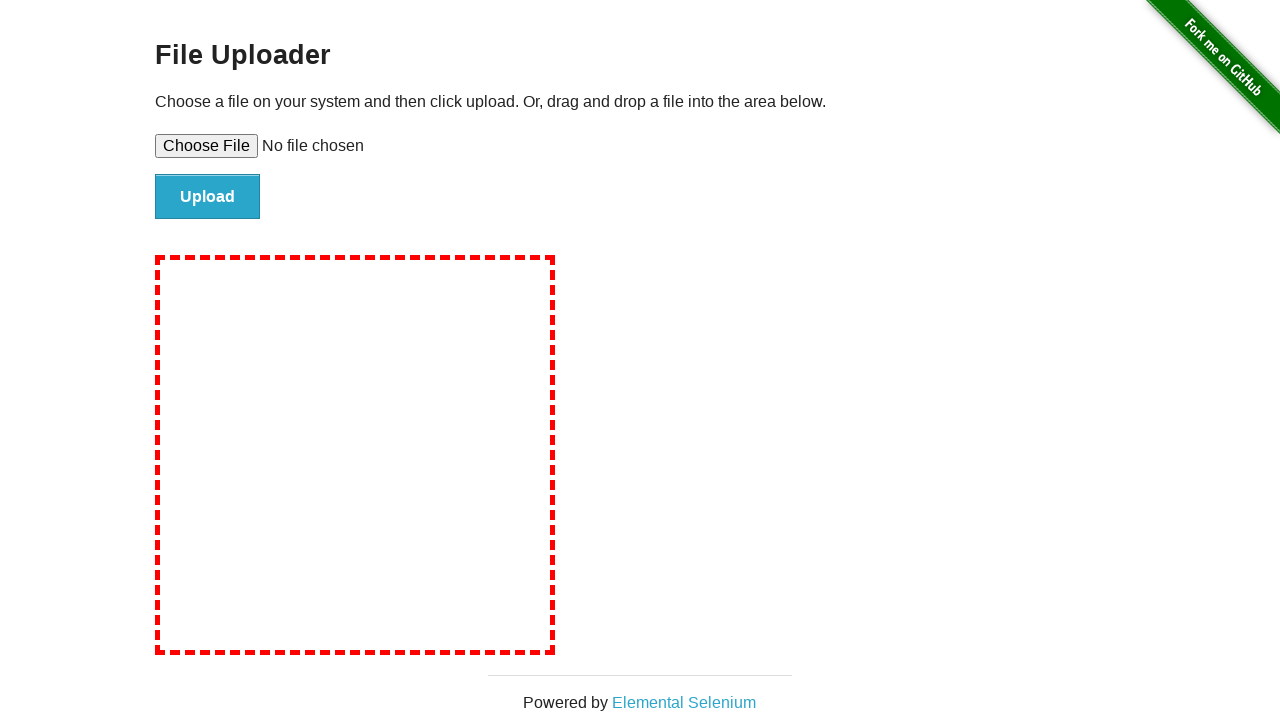

Selected test file using file input element
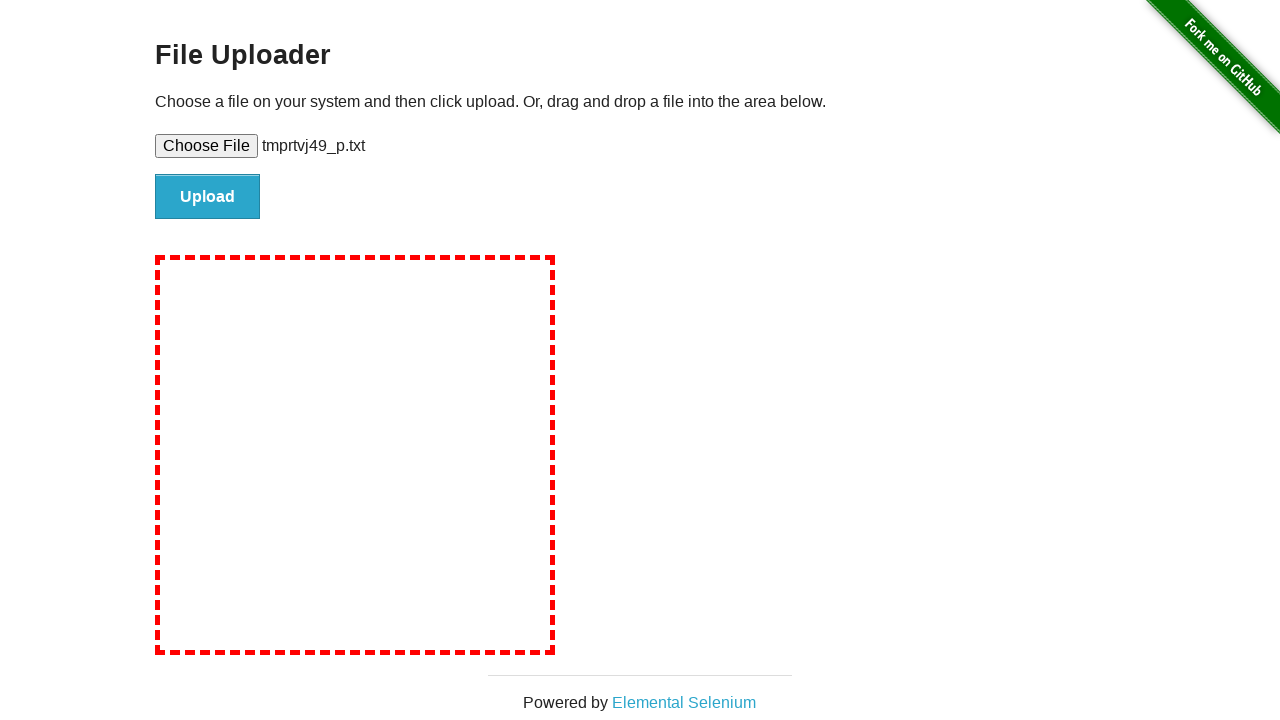

Clicked upload button to submit file at (208, 197) on #file-submit
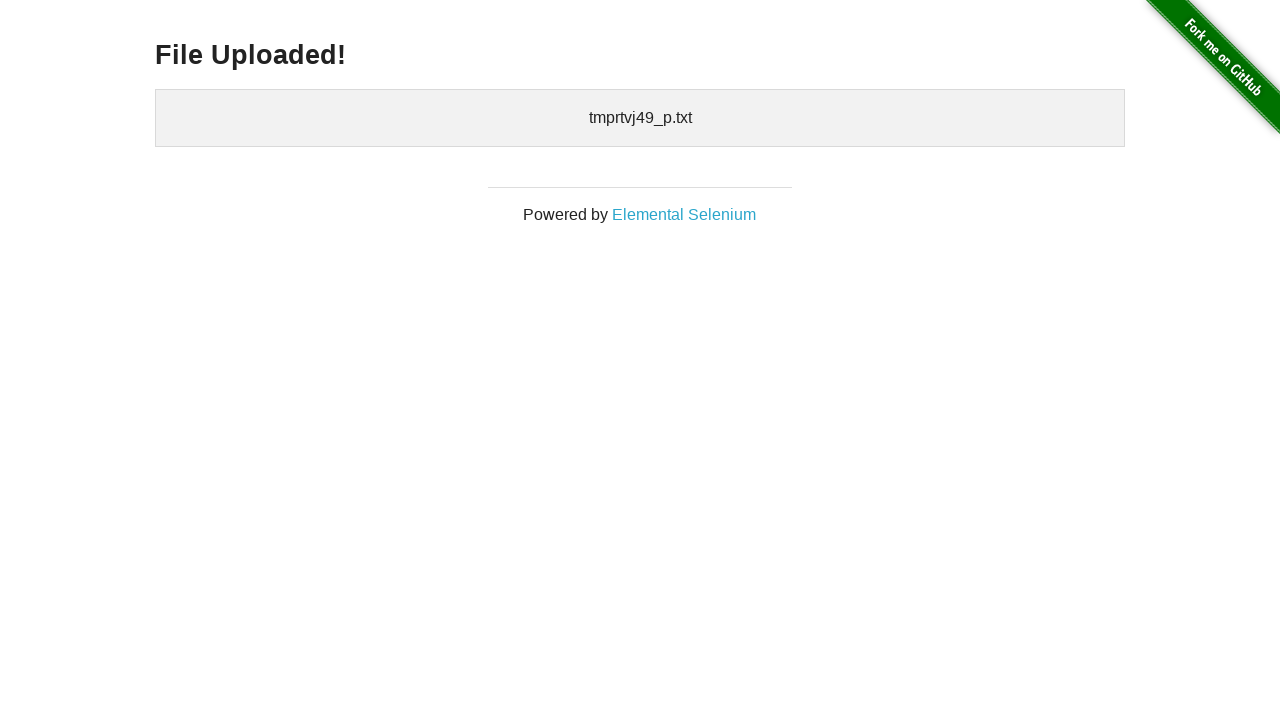

Upload confirmation appeared
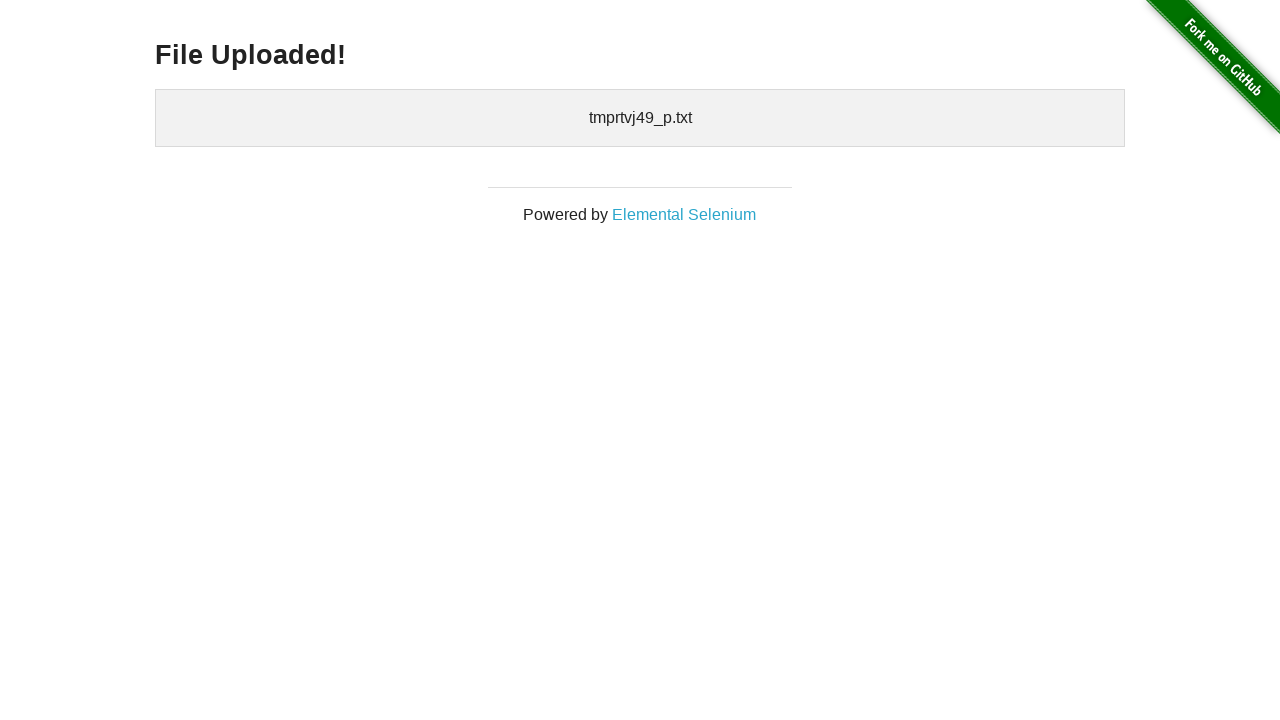

Cleaned up temporary test file
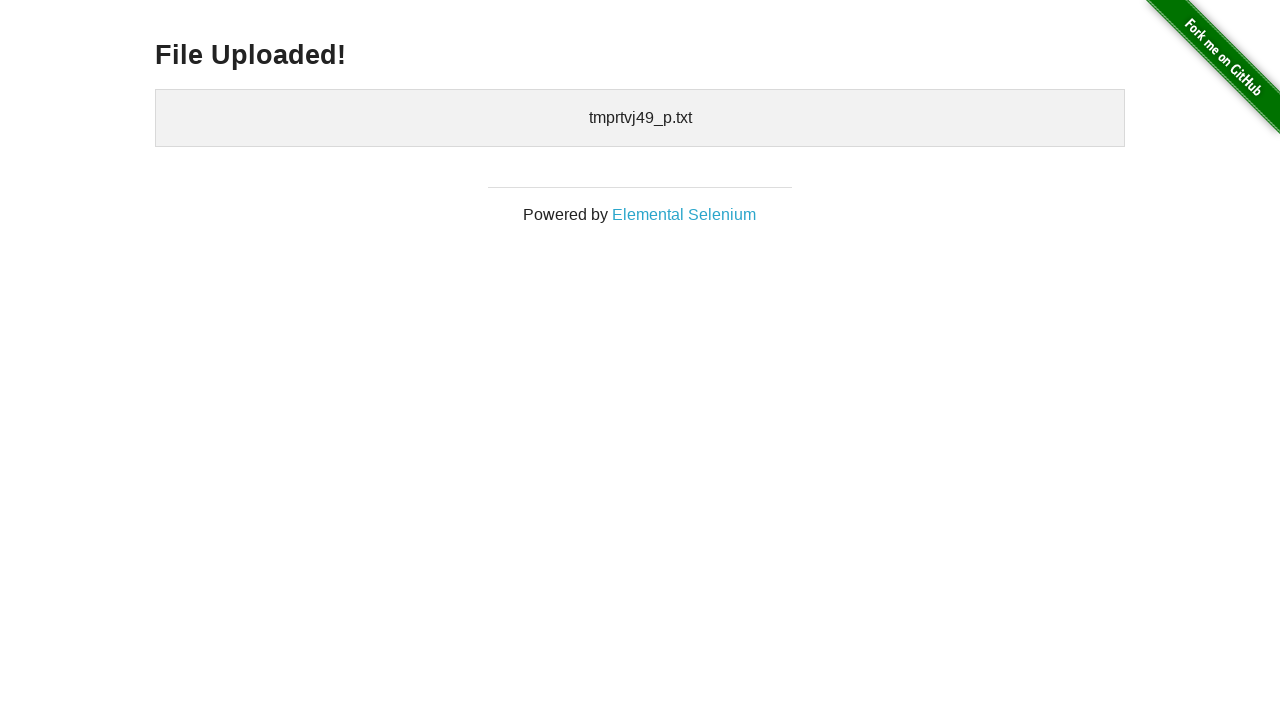

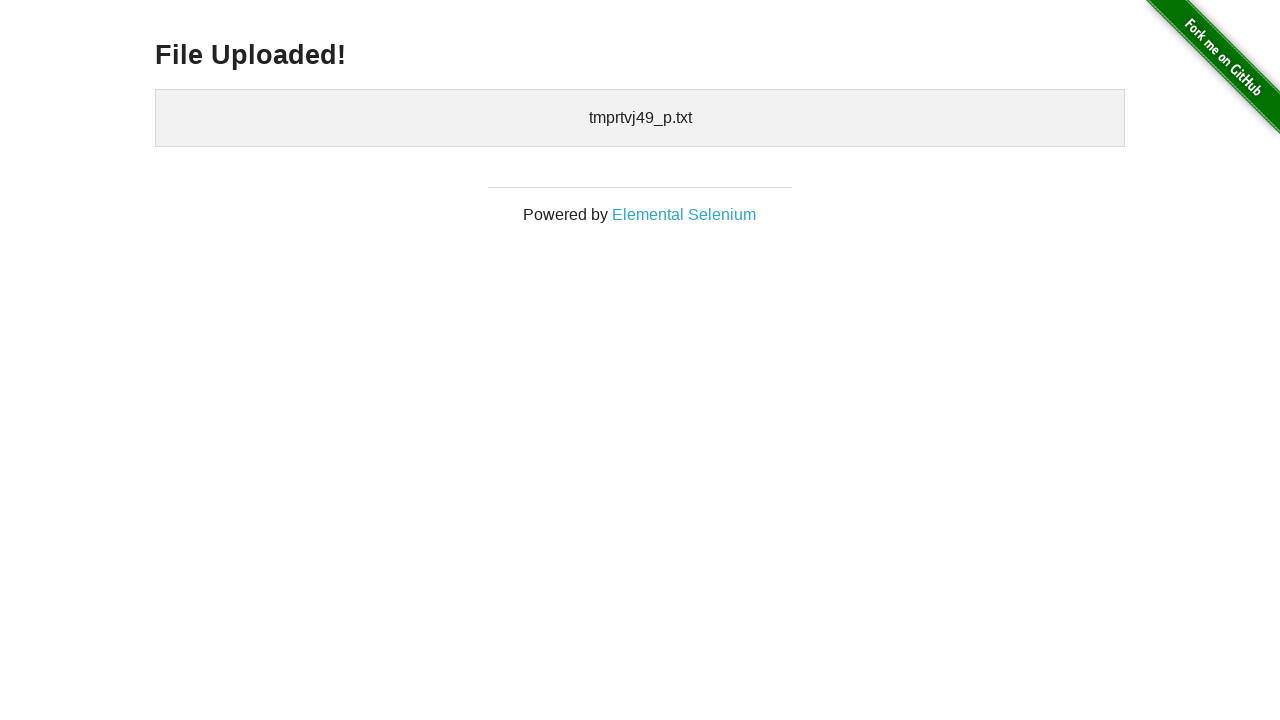